Tests the text box form by filling all text fields and verifying the submitted values are displayed correctly in the output section

Starting URL: https://demoqa.com/text-box

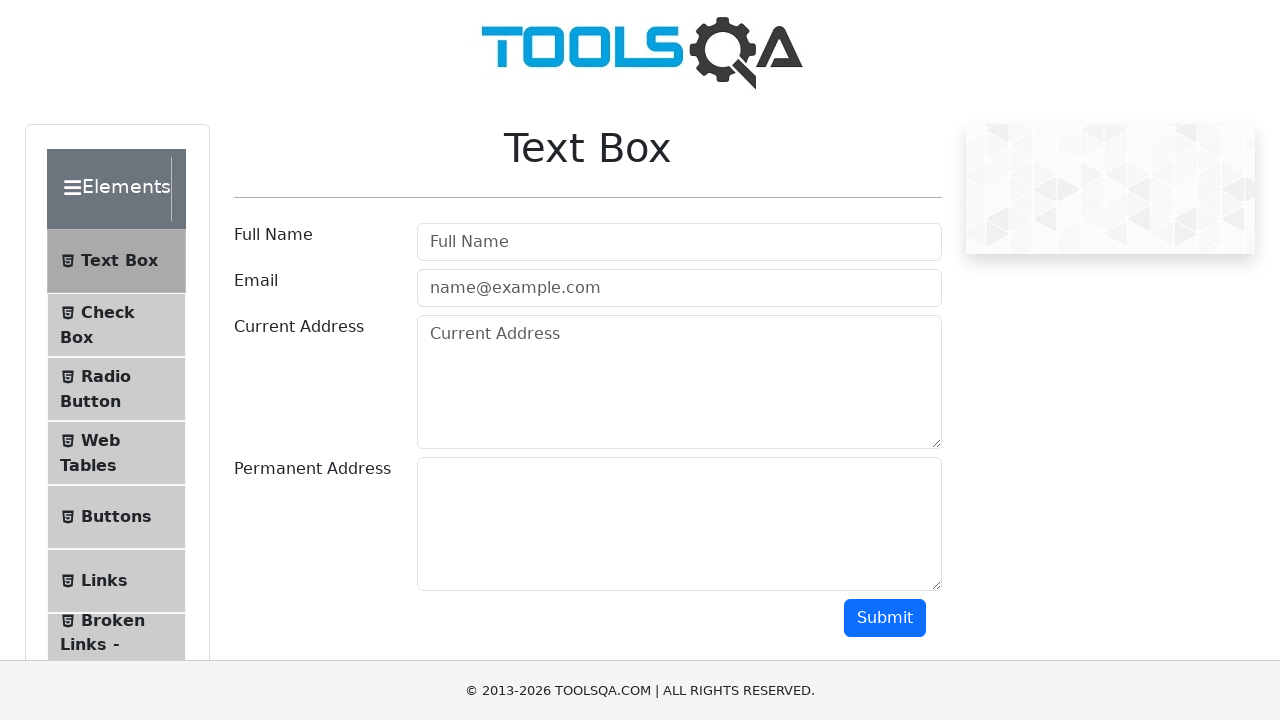

Filled Full Name field with 'Sarah Johnson' on #userName
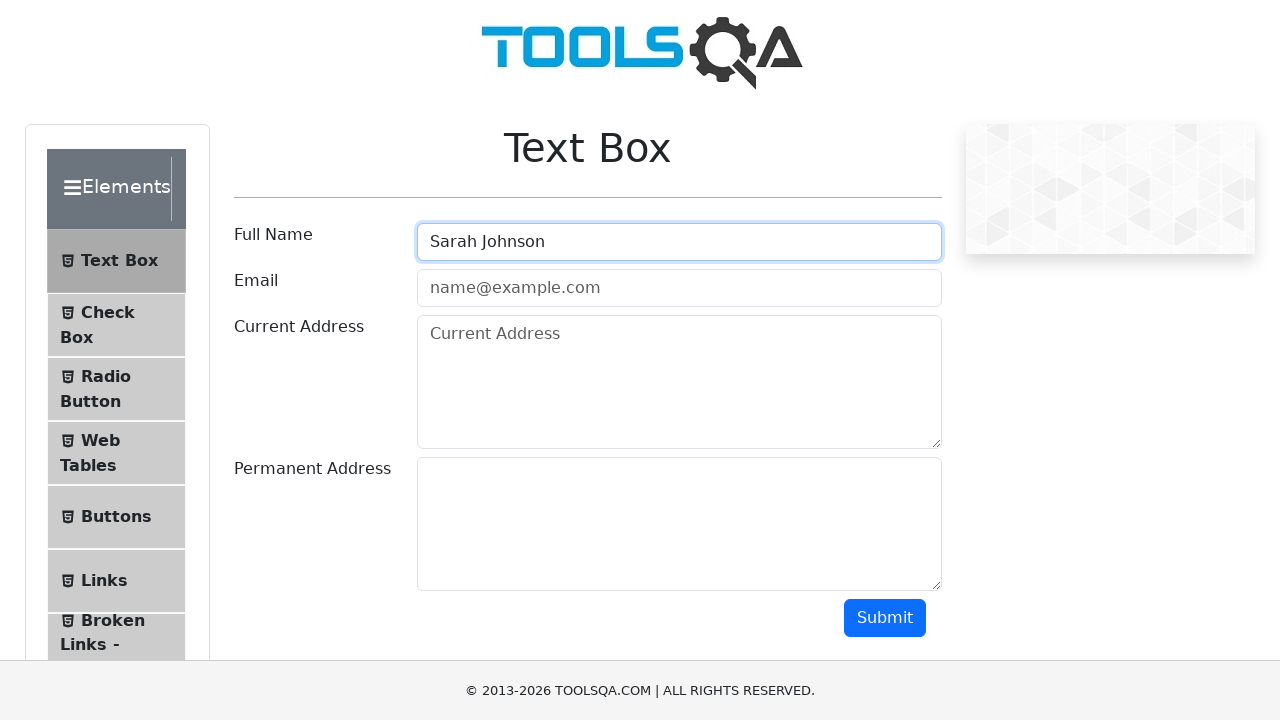

Filled Email field with 'sarah.johnson@testmail.org' on #userEmail
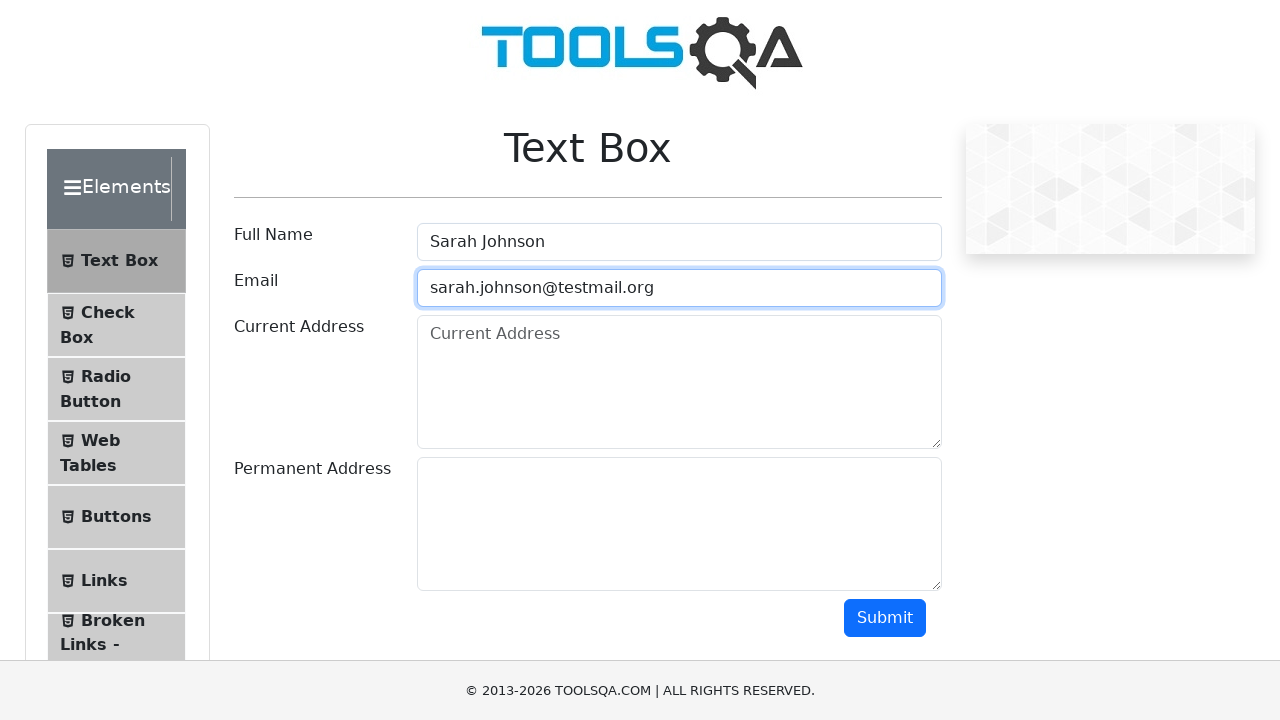

Filled Current Address field with '789 Pine Road, Suite 200, Chicago, IL 60601' on #currentAddress
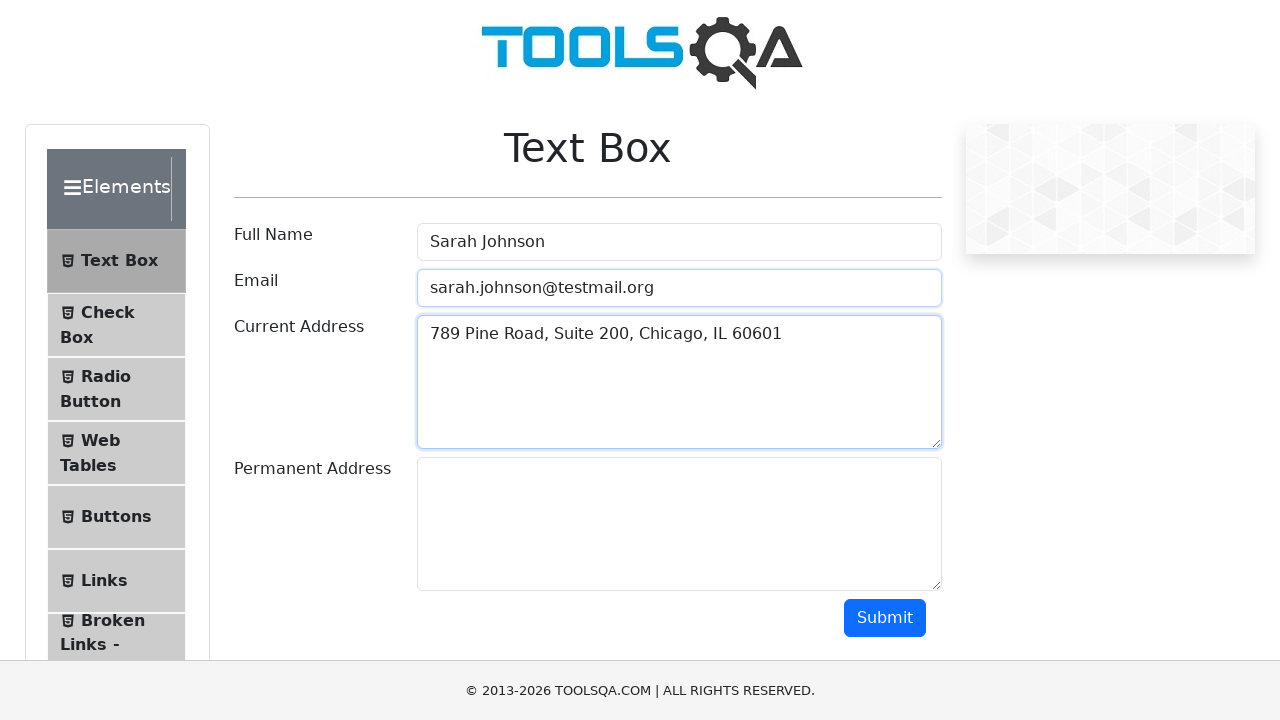

Filled Permanent Address field with '321 Elm Street, Miami, FL 33101' on #permanentAddress
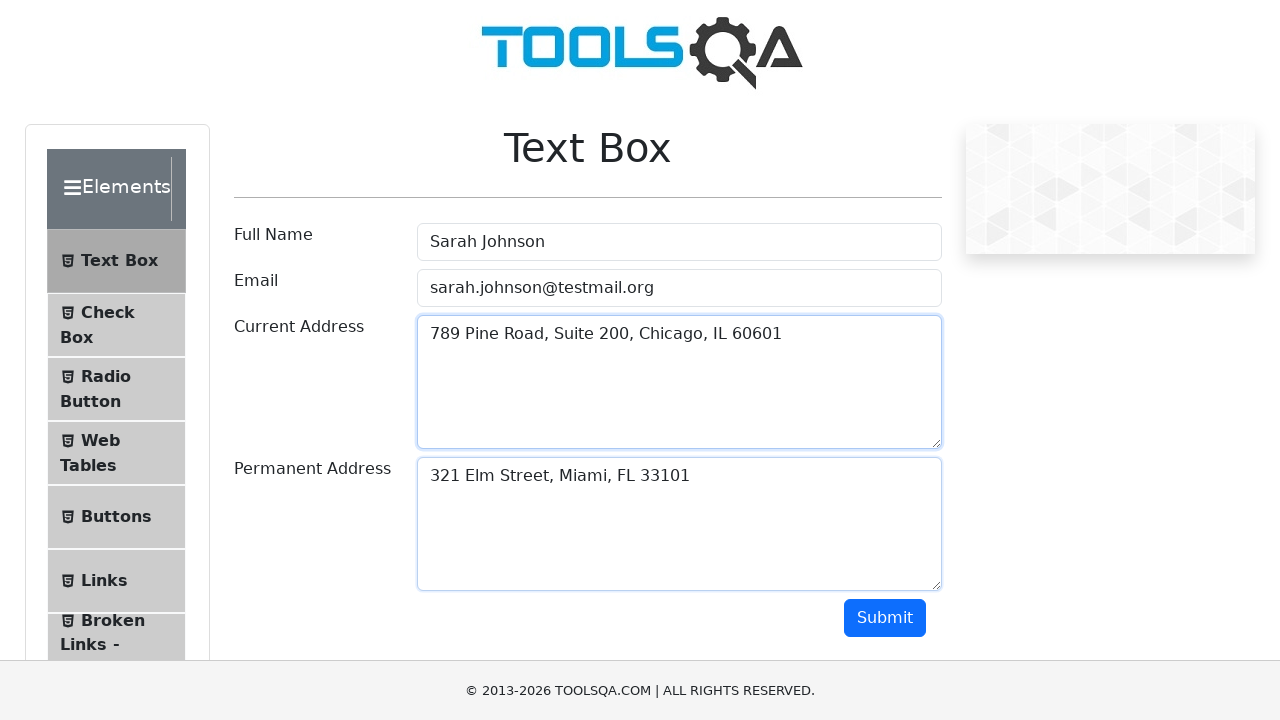

Clicked Submit button to submit the form at (885, 618) on #submit
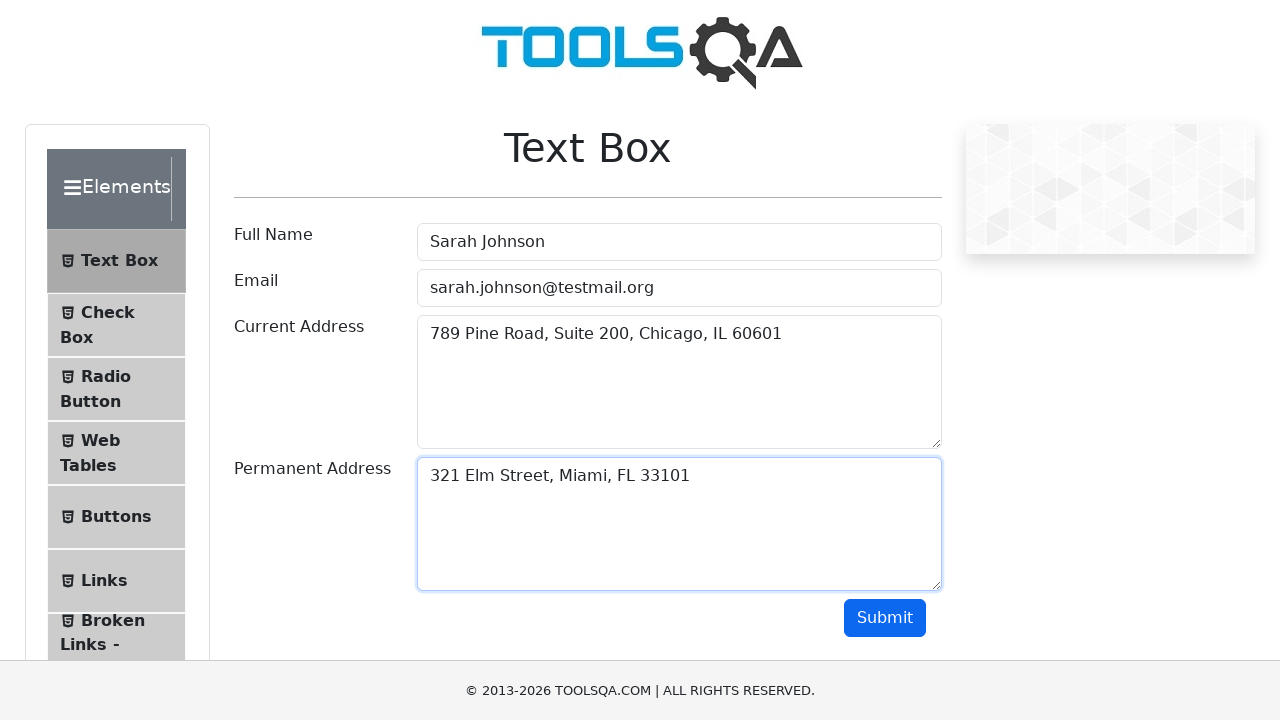

Output name field appeared after form submission
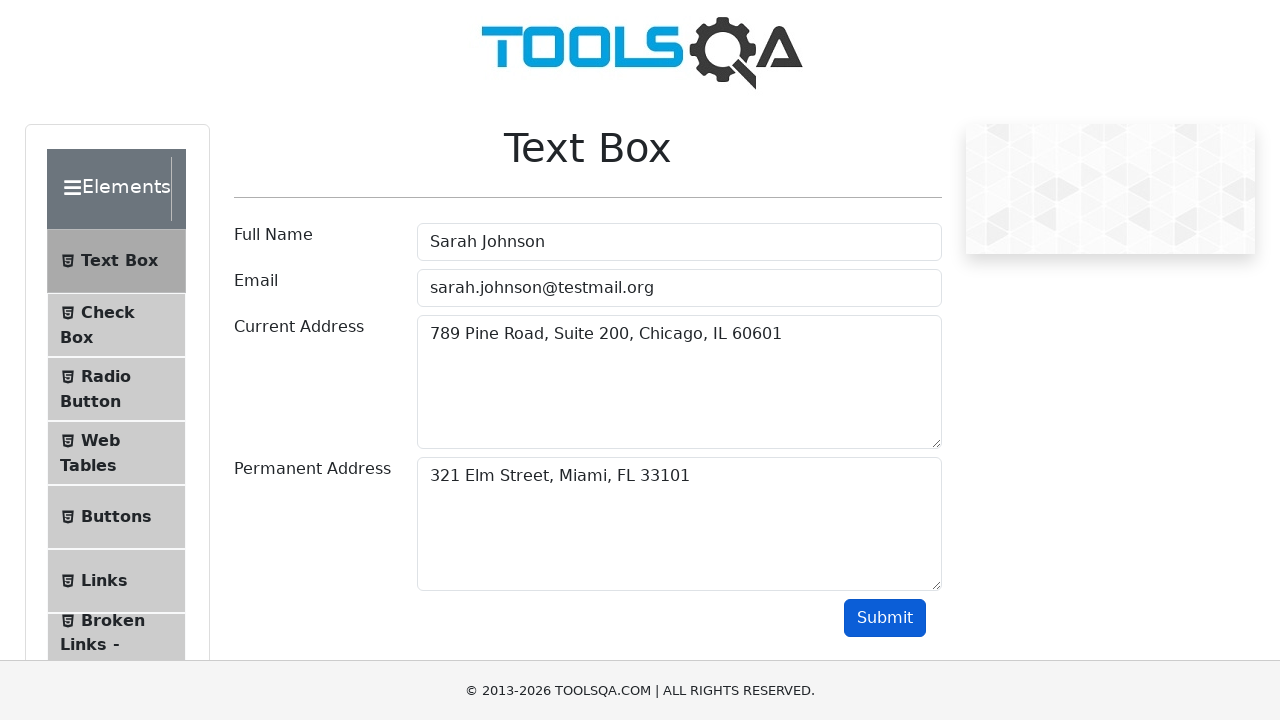

Output email field appeared
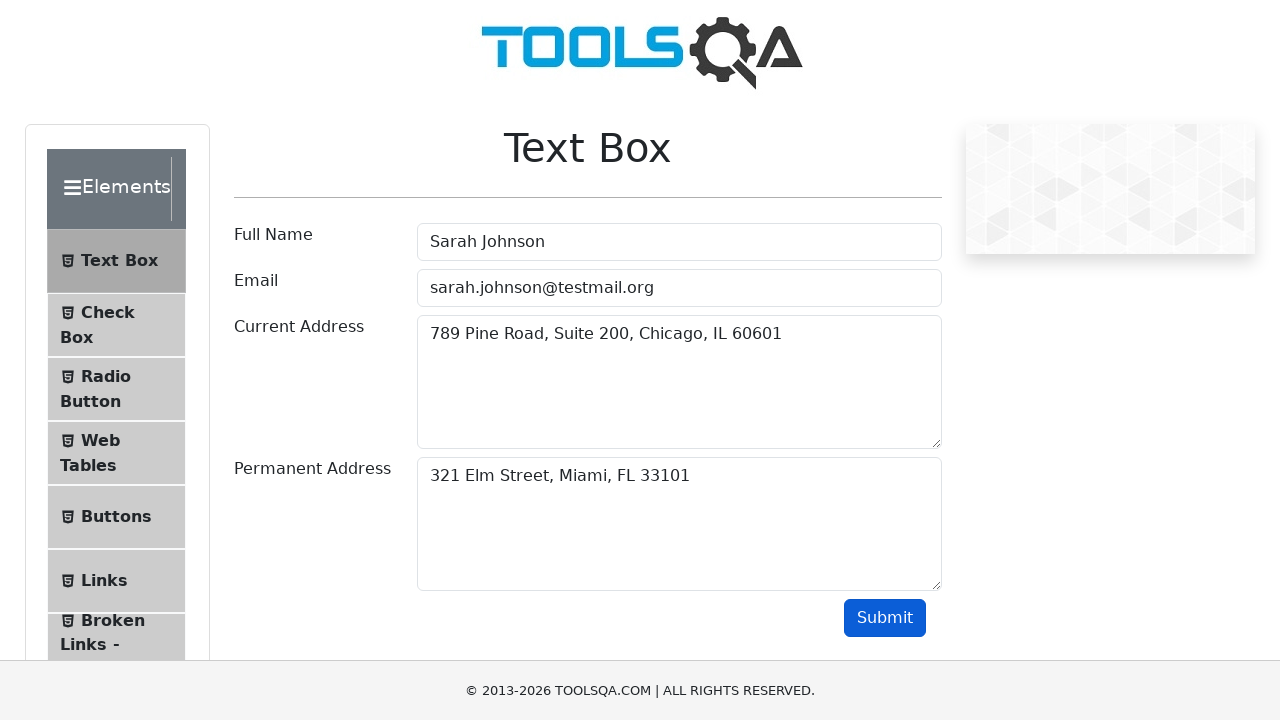

Output current address field appeared
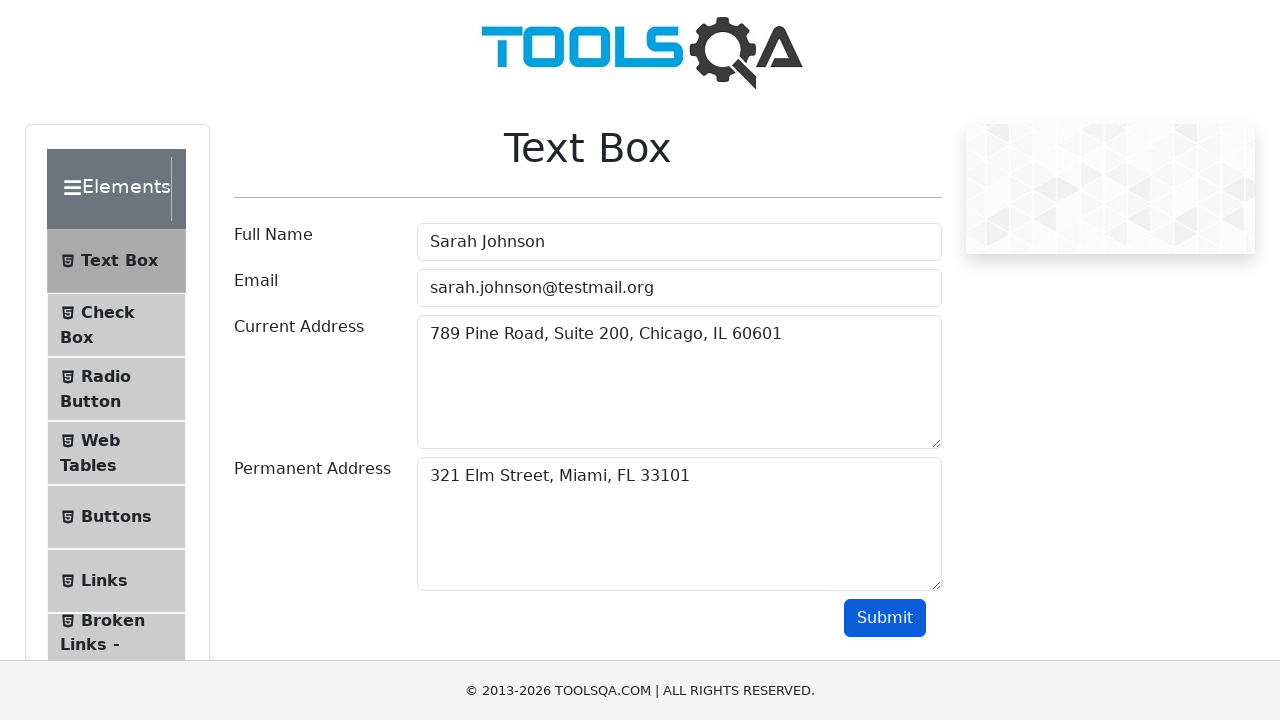

Output permanent address field appeared
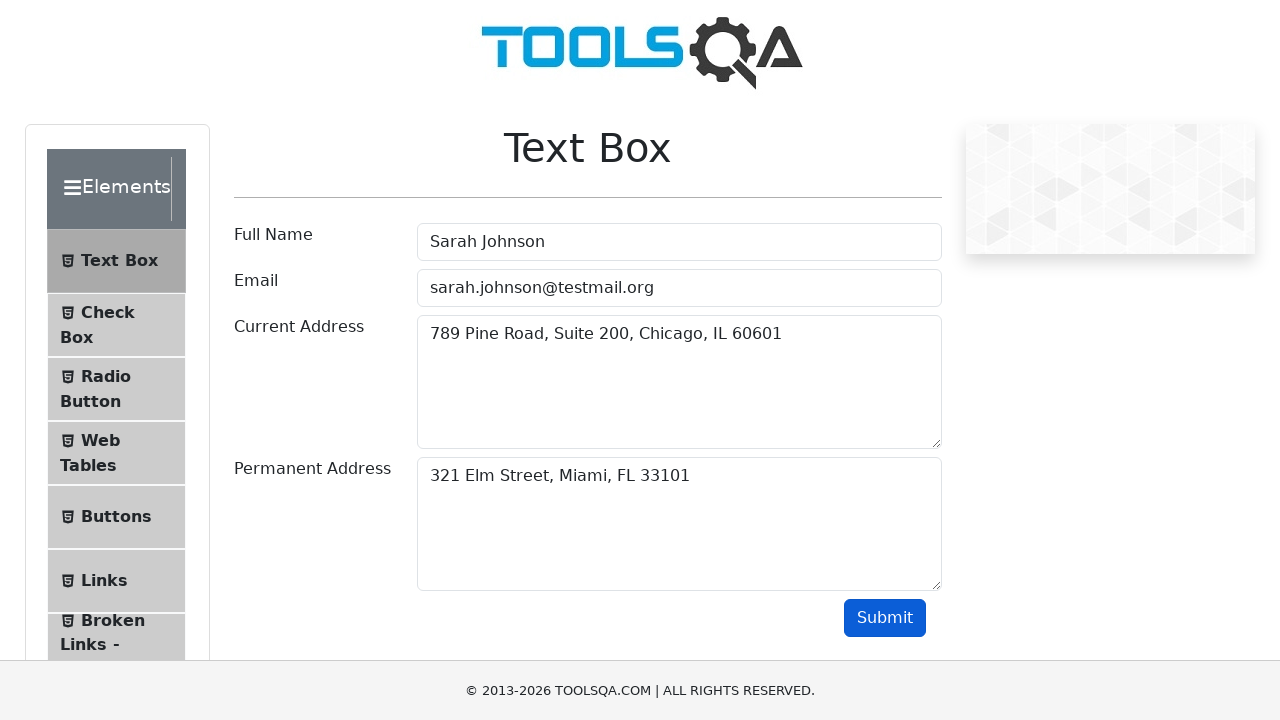

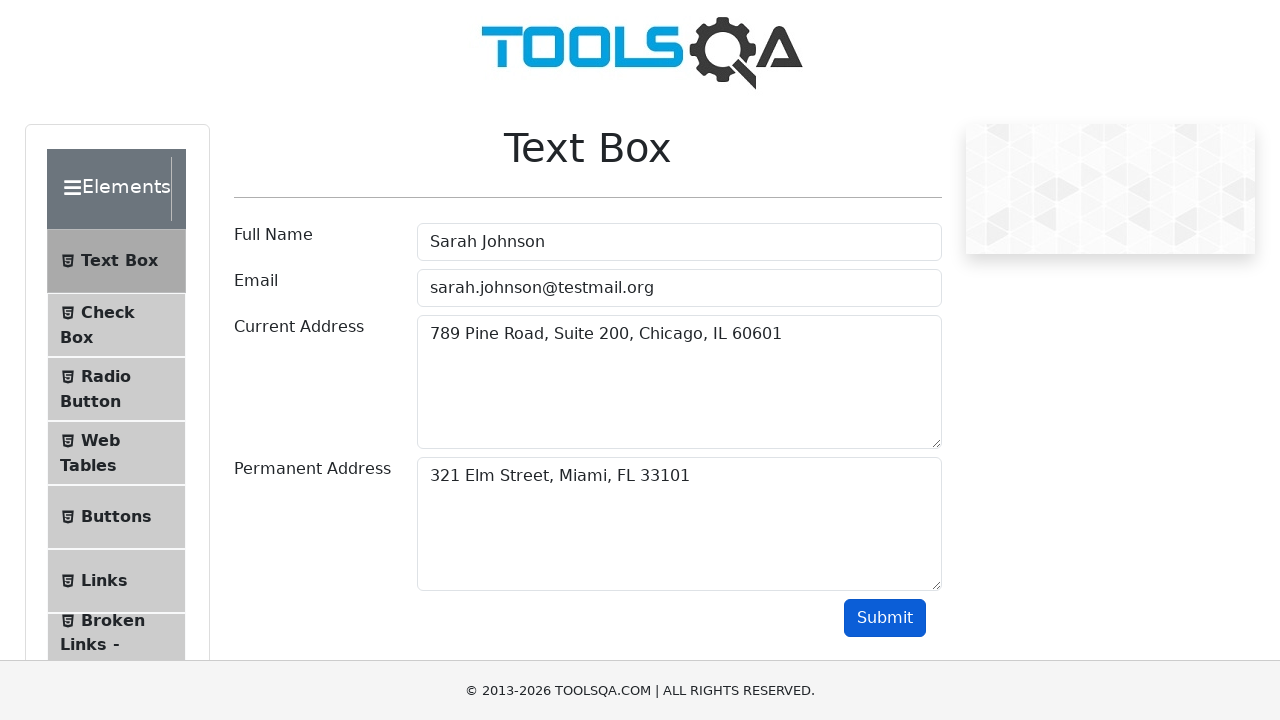